Tests navigation from the registration page to the login page by clicking the login link.

Starting URL: https://letsbomfin.github.io/cadastro.github.io/#paracadastro

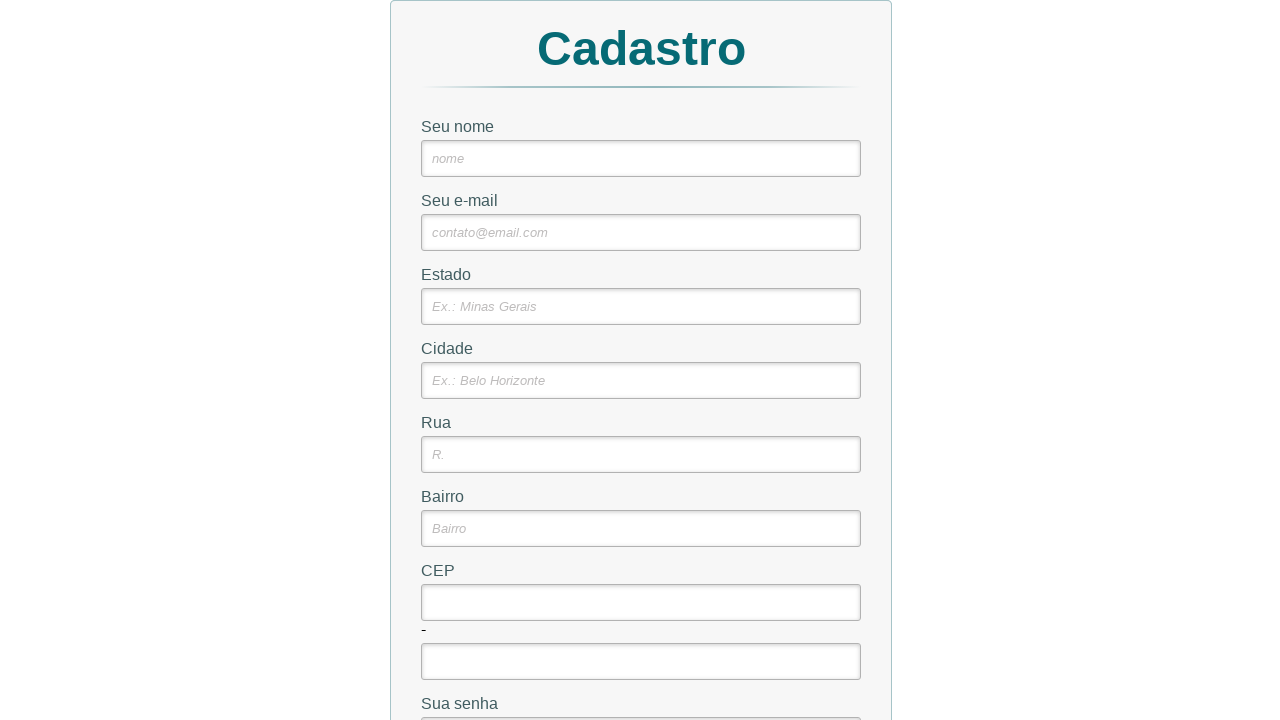

Navigated to registration page
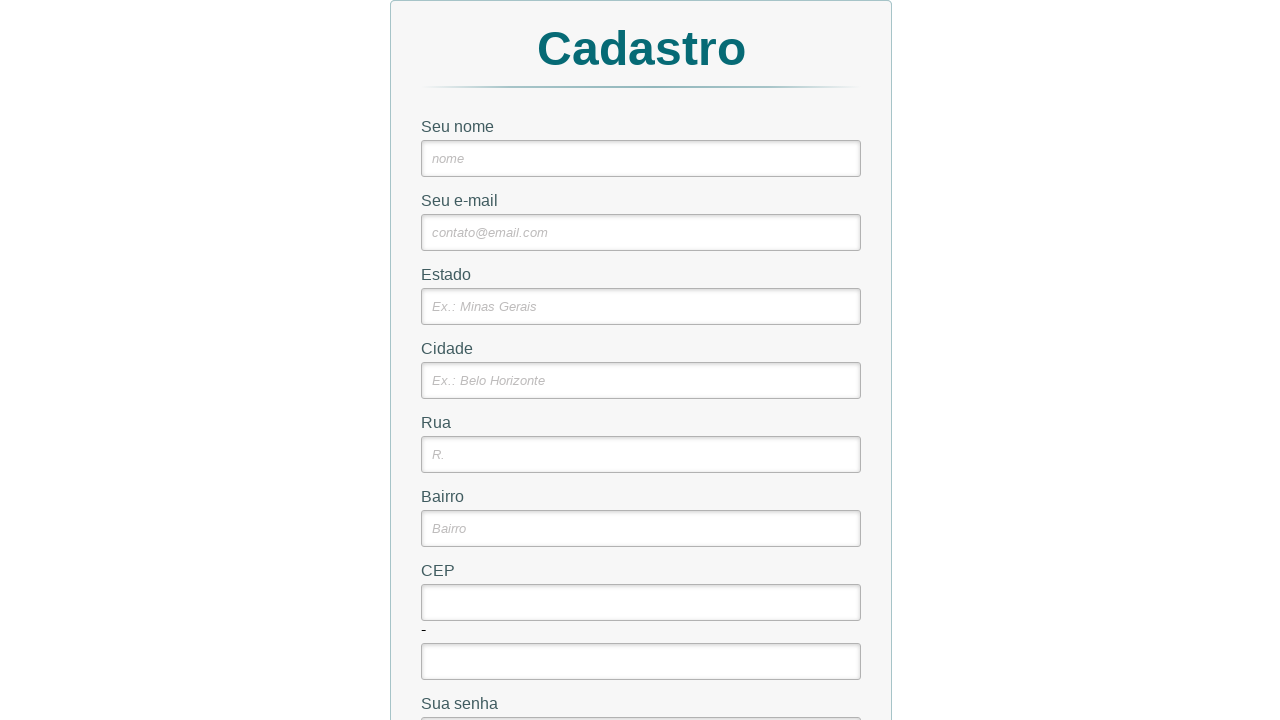

Clicked login link on registration page at (832, 686) on a[href='#paralogin']
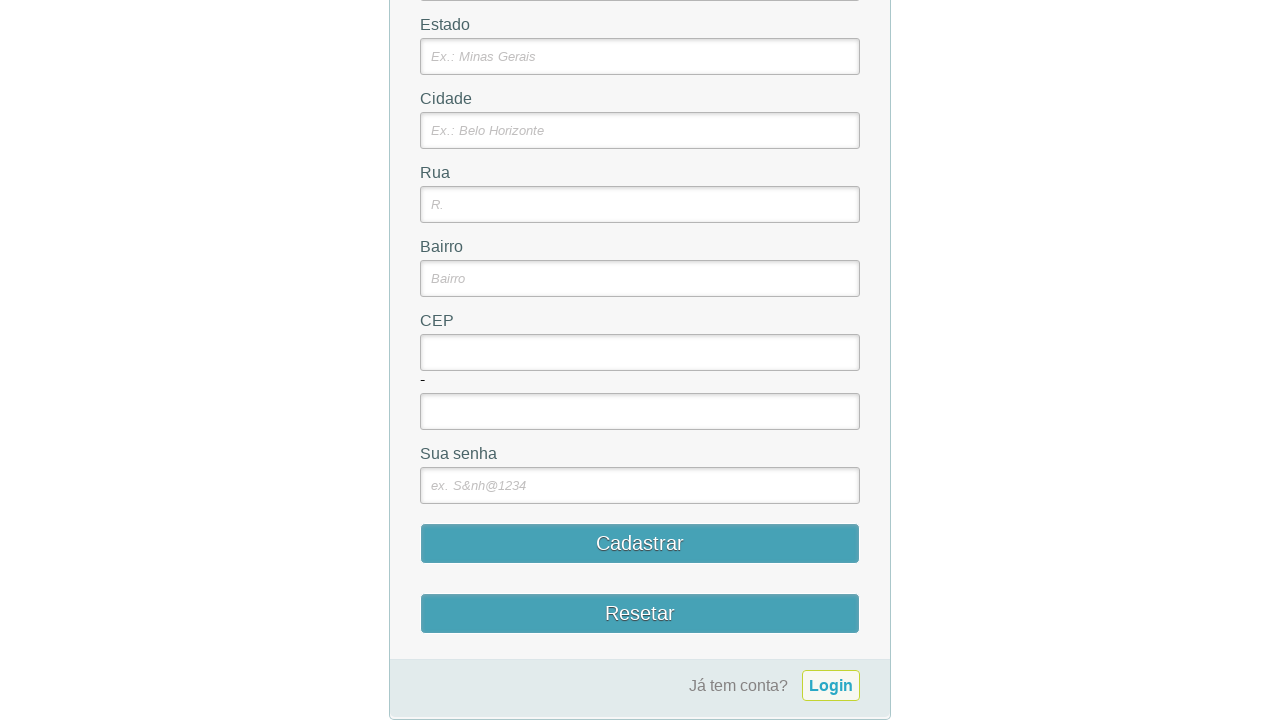

Verified navigation to login page - URL changed to #paralogin
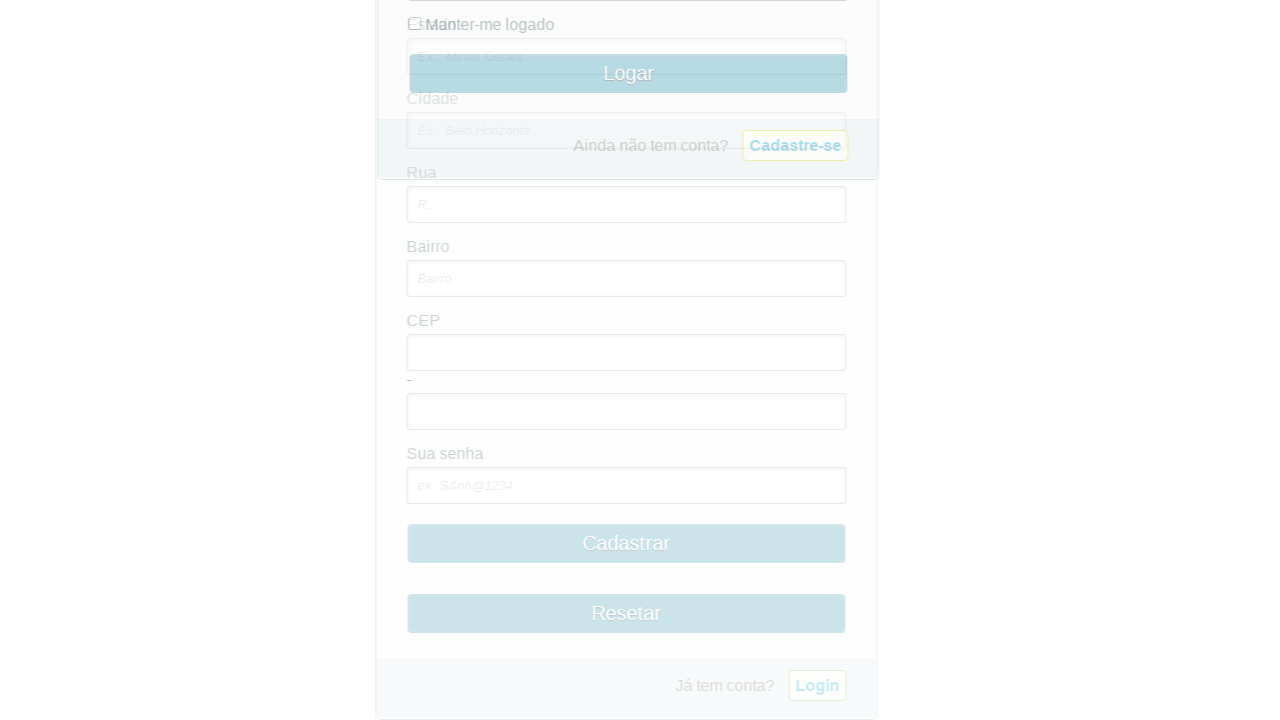

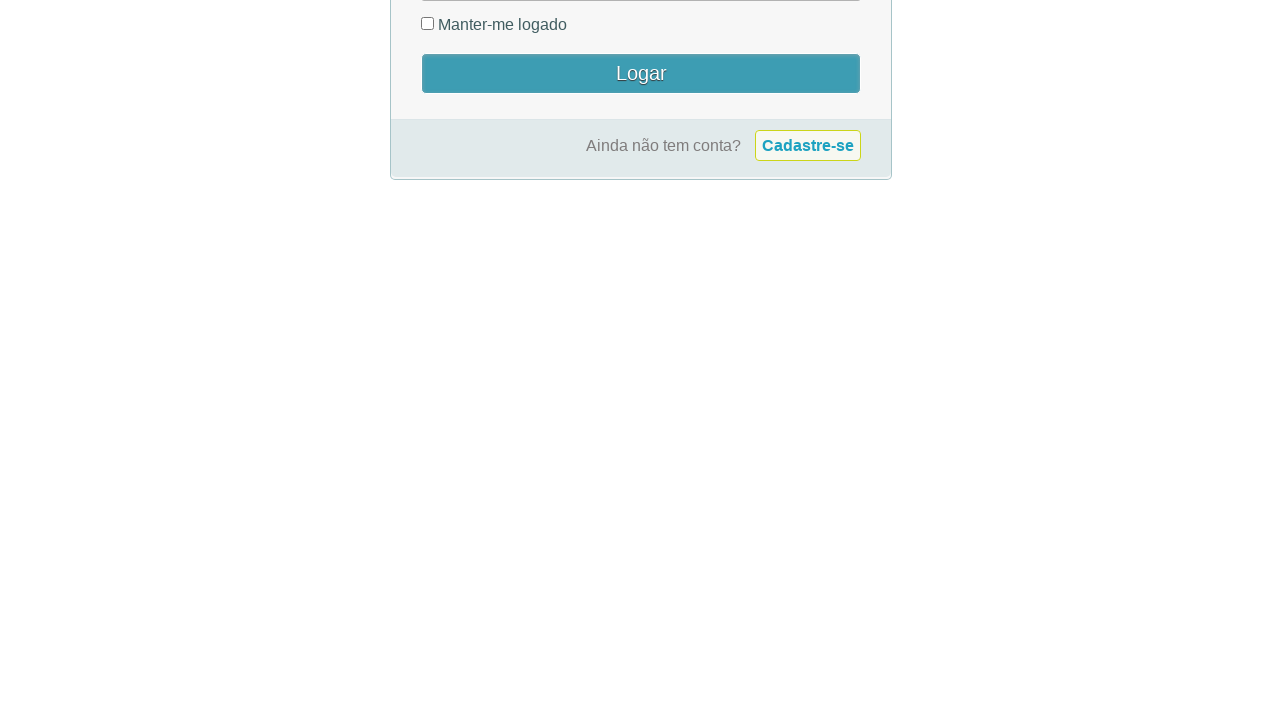